Tests dynamic autocomplete dropdown by typing a country code and selecting from suggestions

Starting URL: https://codenboxautomationlab.com/practice/

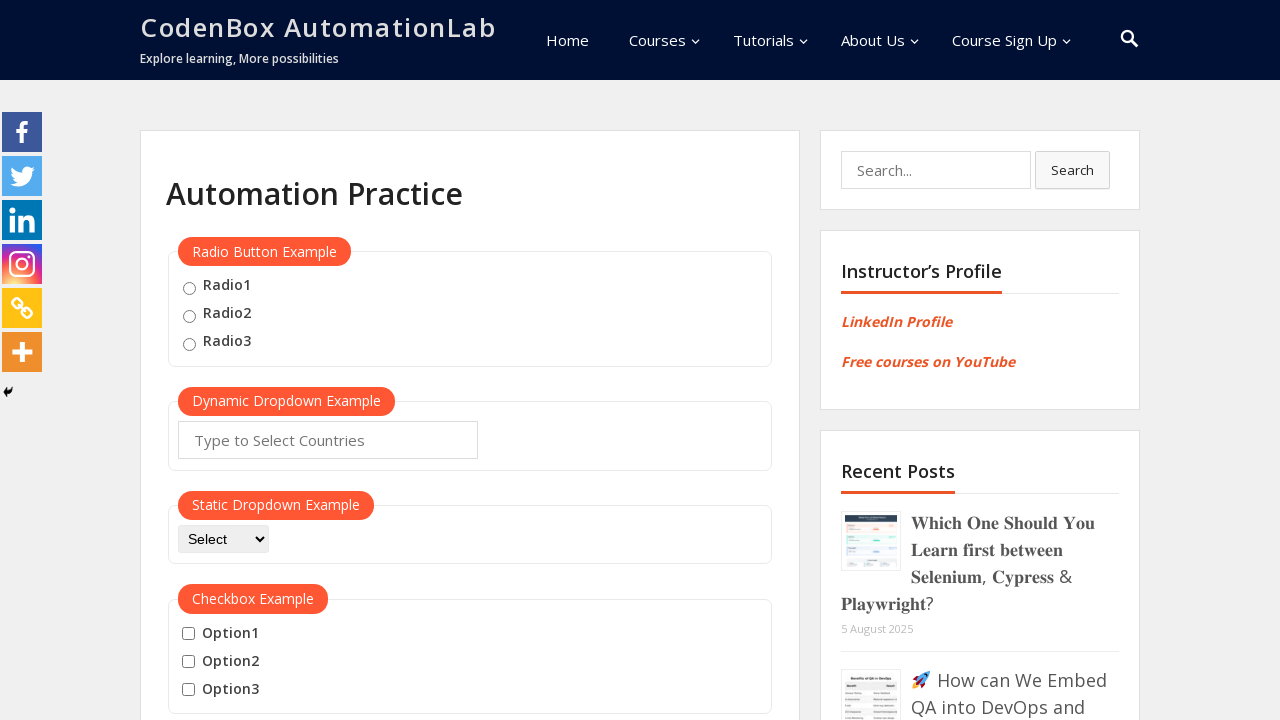

Typed 'US' into the autocomplete field on #autocomplete
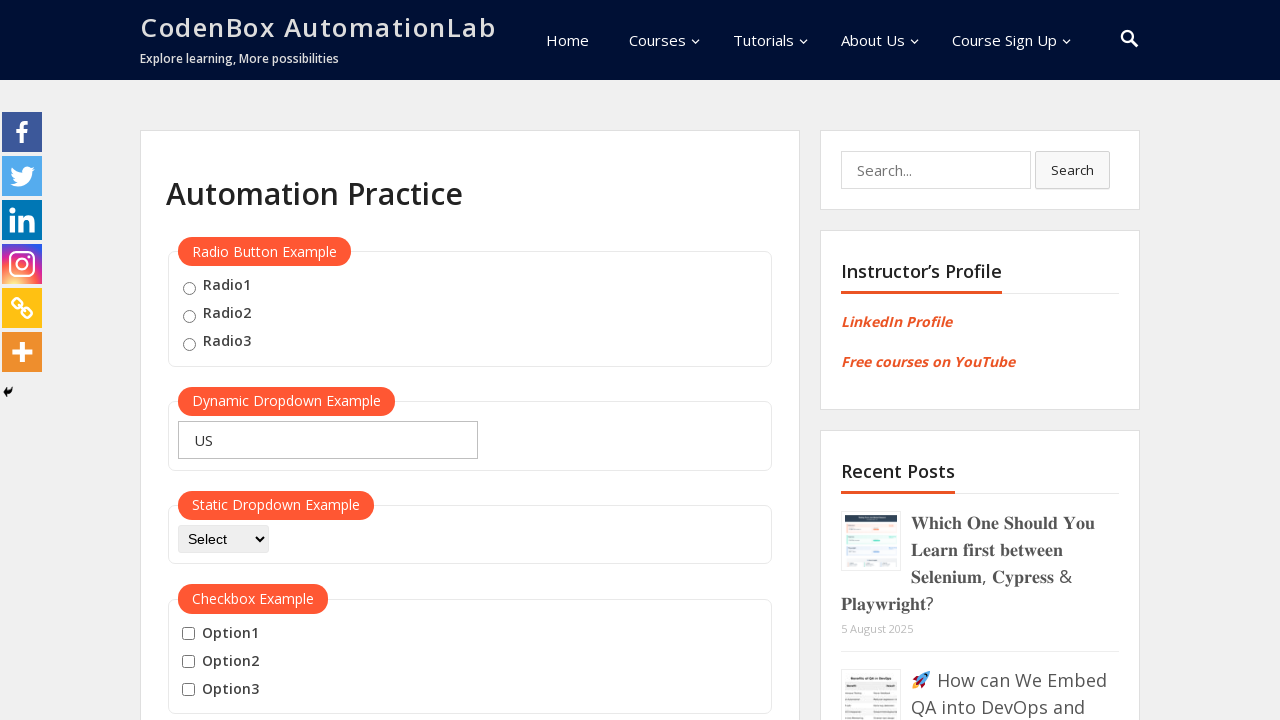

Waited 1000ms for dropdown suggestions to appear
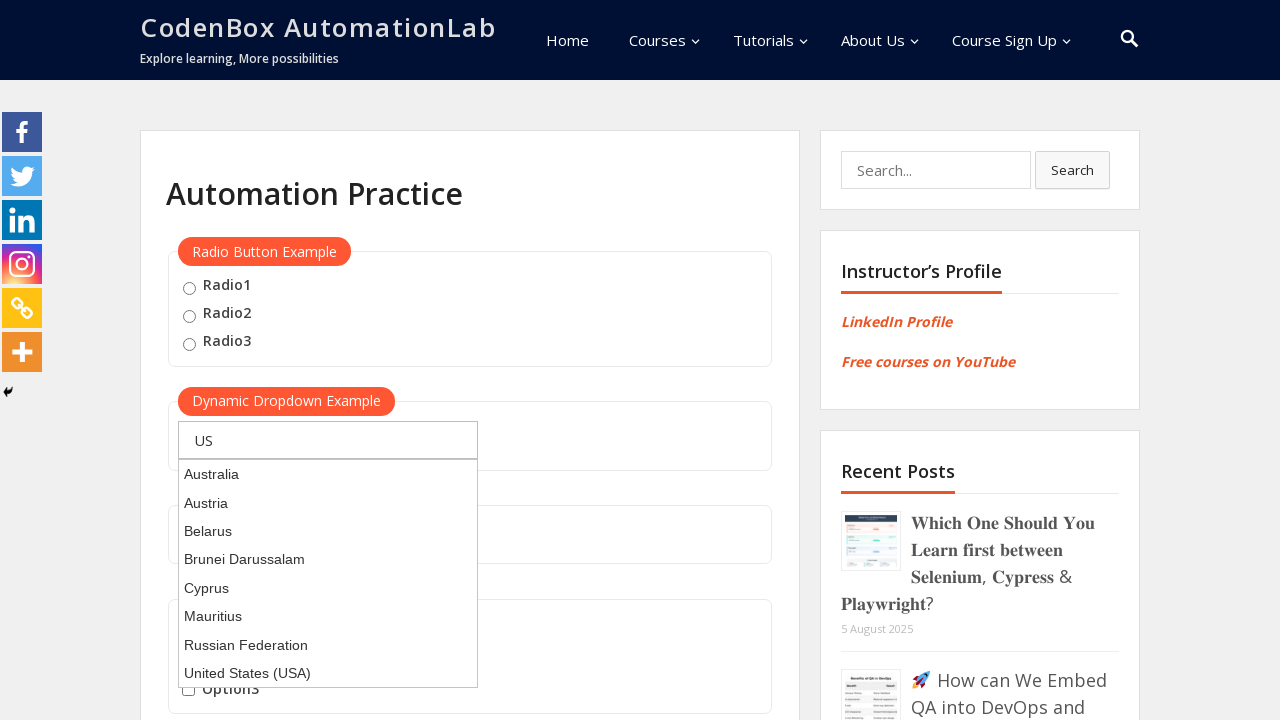

Pressed ArrowDown to navigate to first suggestion on #autocomplete
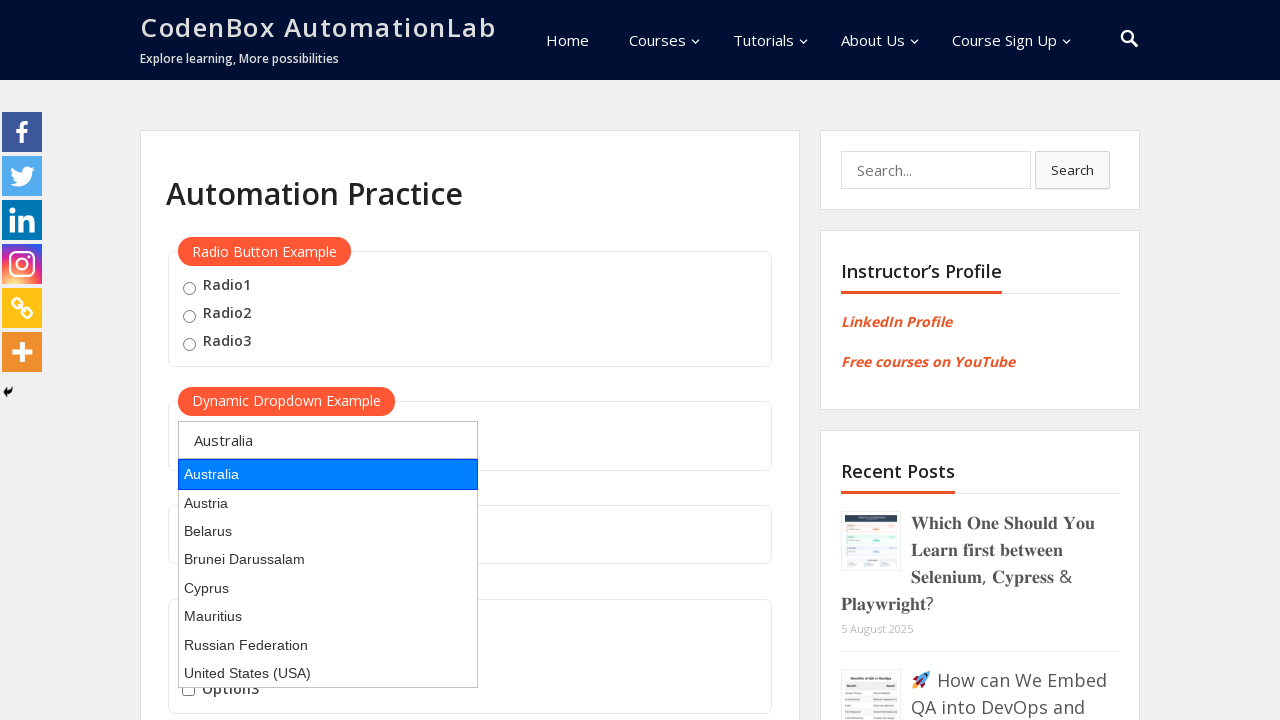

Pressed Enter to select the highlighted suggestion on #autocomplete
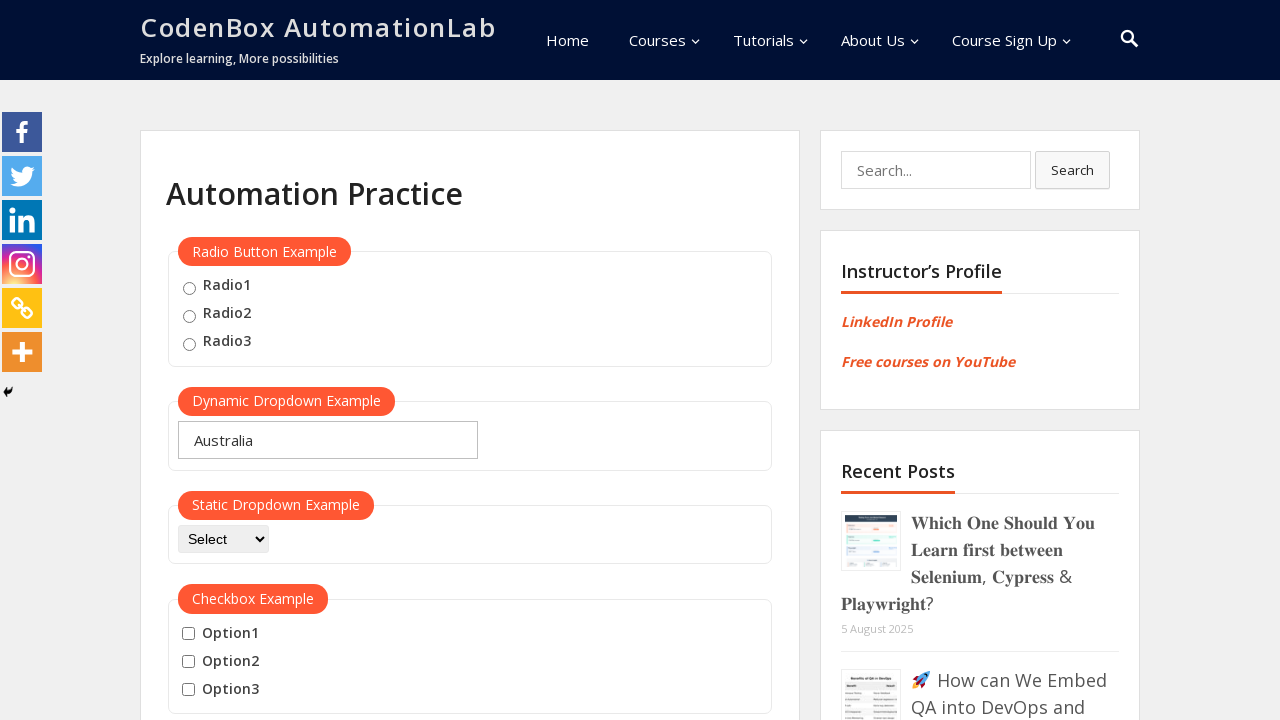

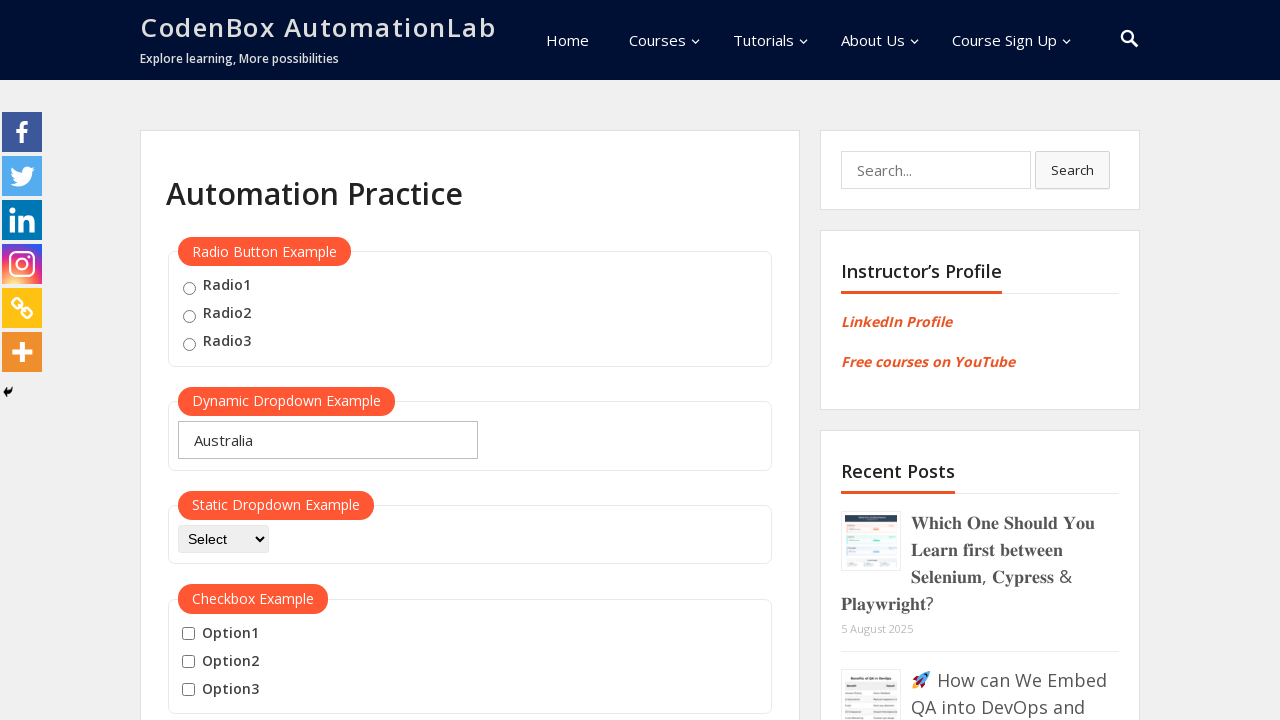